Tests iframe handling by switching to an iframe element and filling a username field inside it. This is a demo page for practicing Selenium frame operations.

Starting URL: https://demoapps.qspiders.com/ui/frames?sublist=0

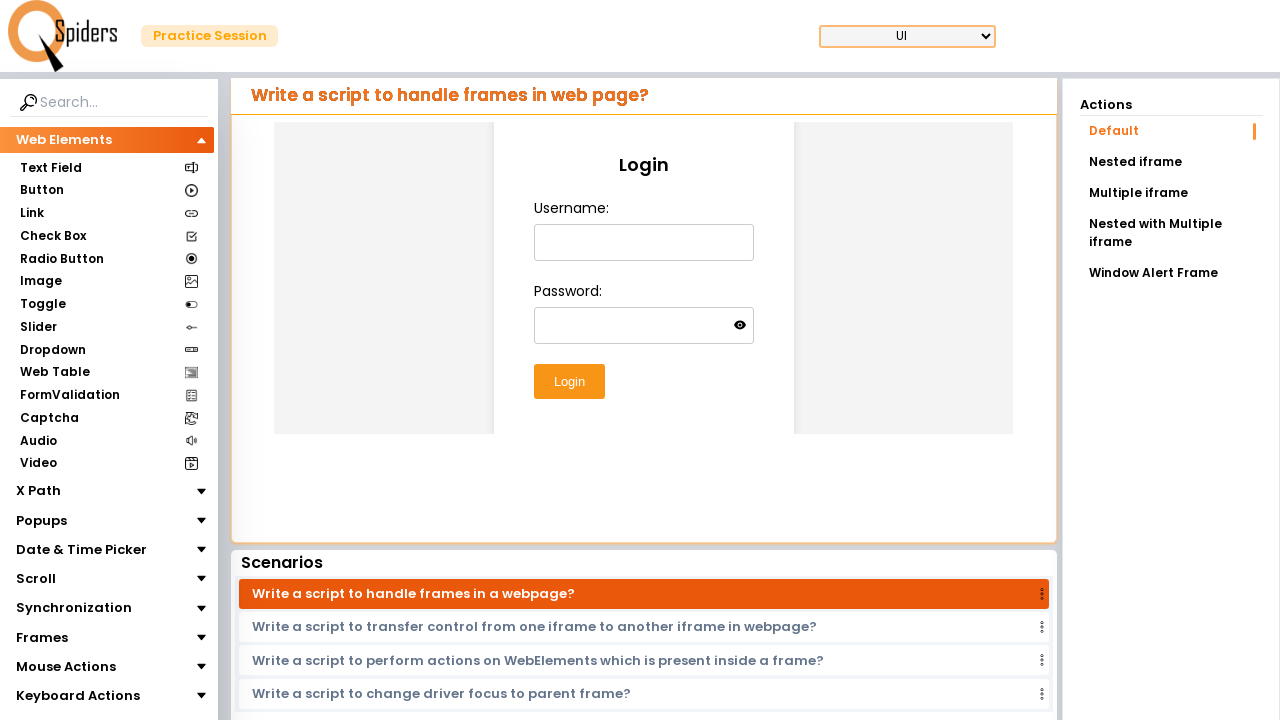

Located iframe element with selector 'iframe.w-full.h-96'
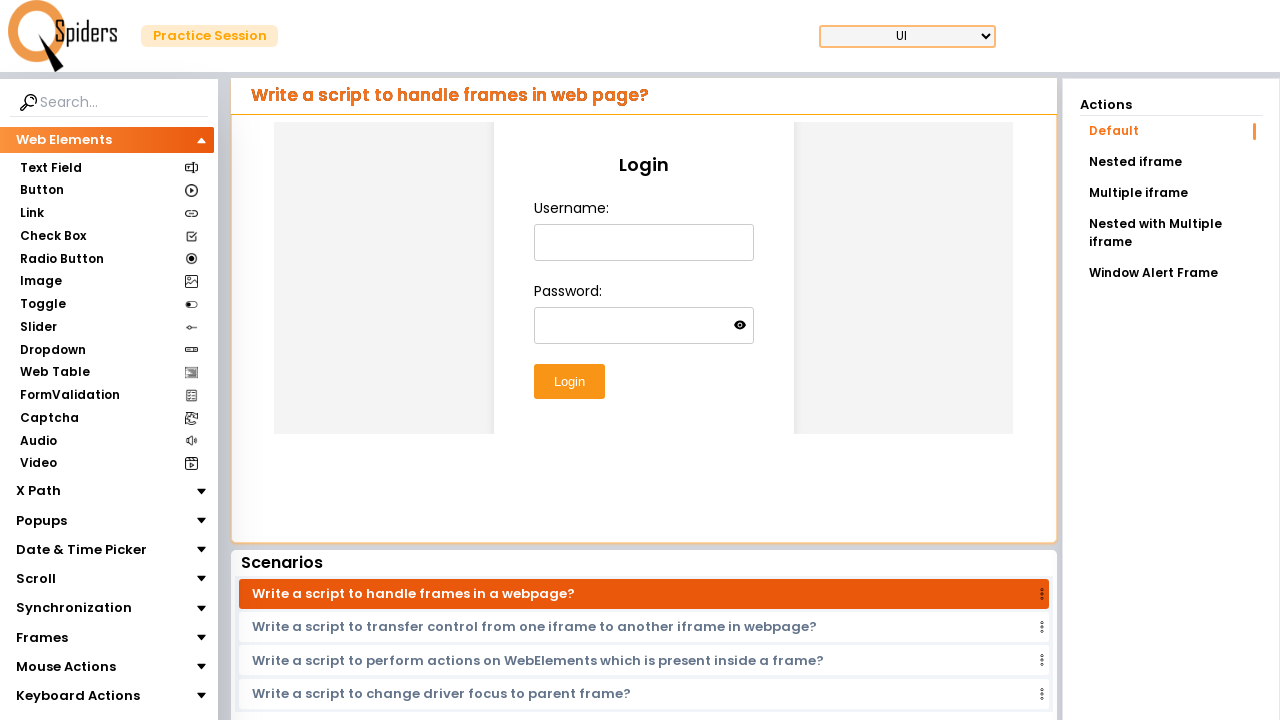

Waited for iframe to become visible
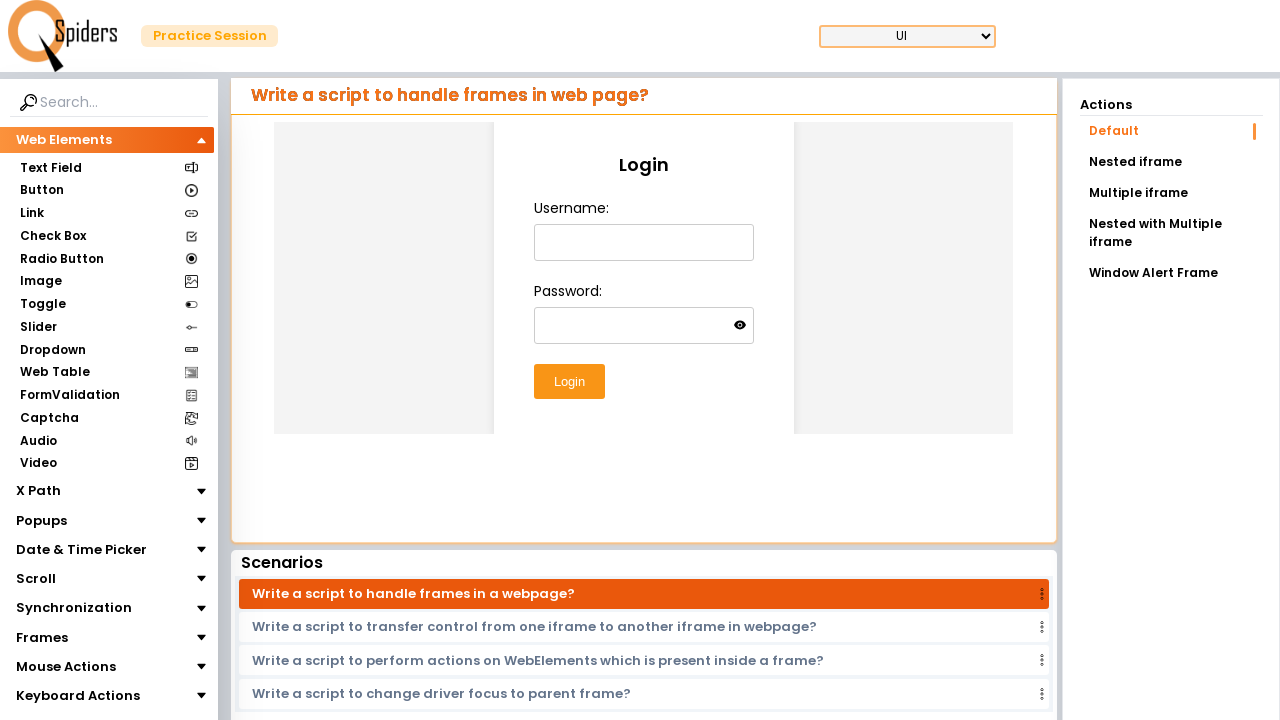

Switched to iframe context using frame_locator
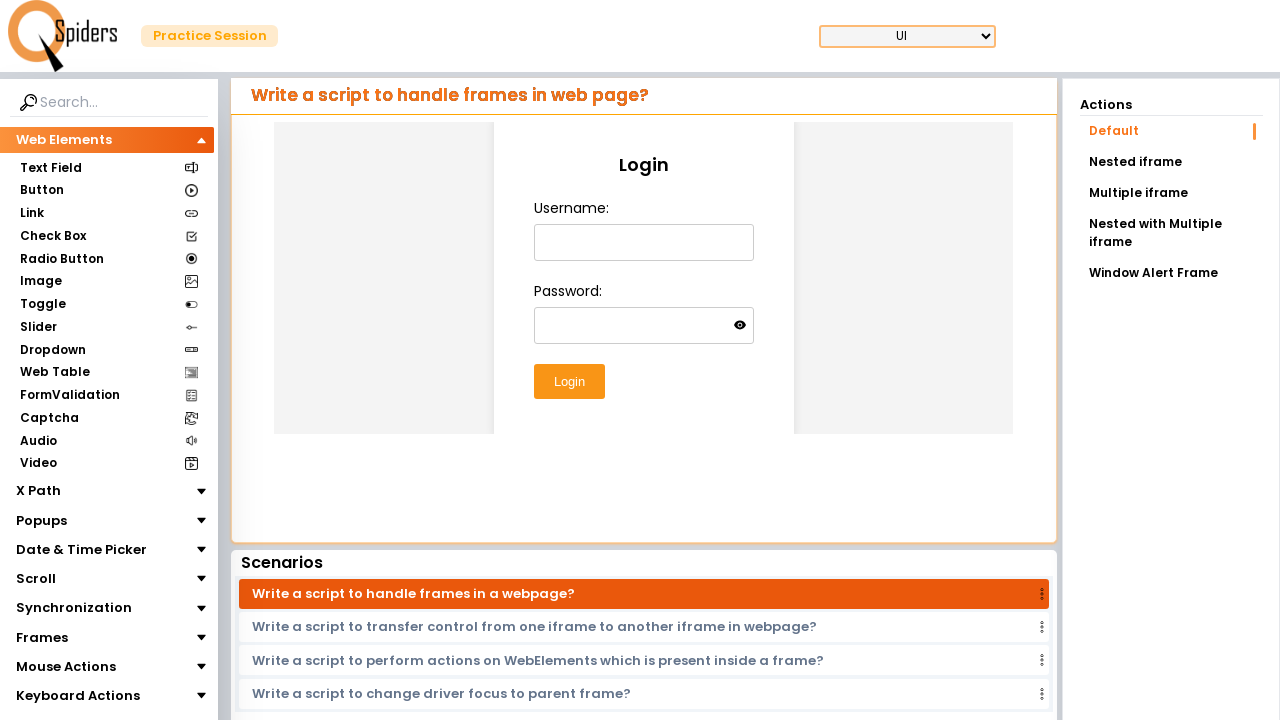

Filled username field inside iframe with 'sahana' on iframe.w-full.h-96 >> internal:control=enter-frame >> #username
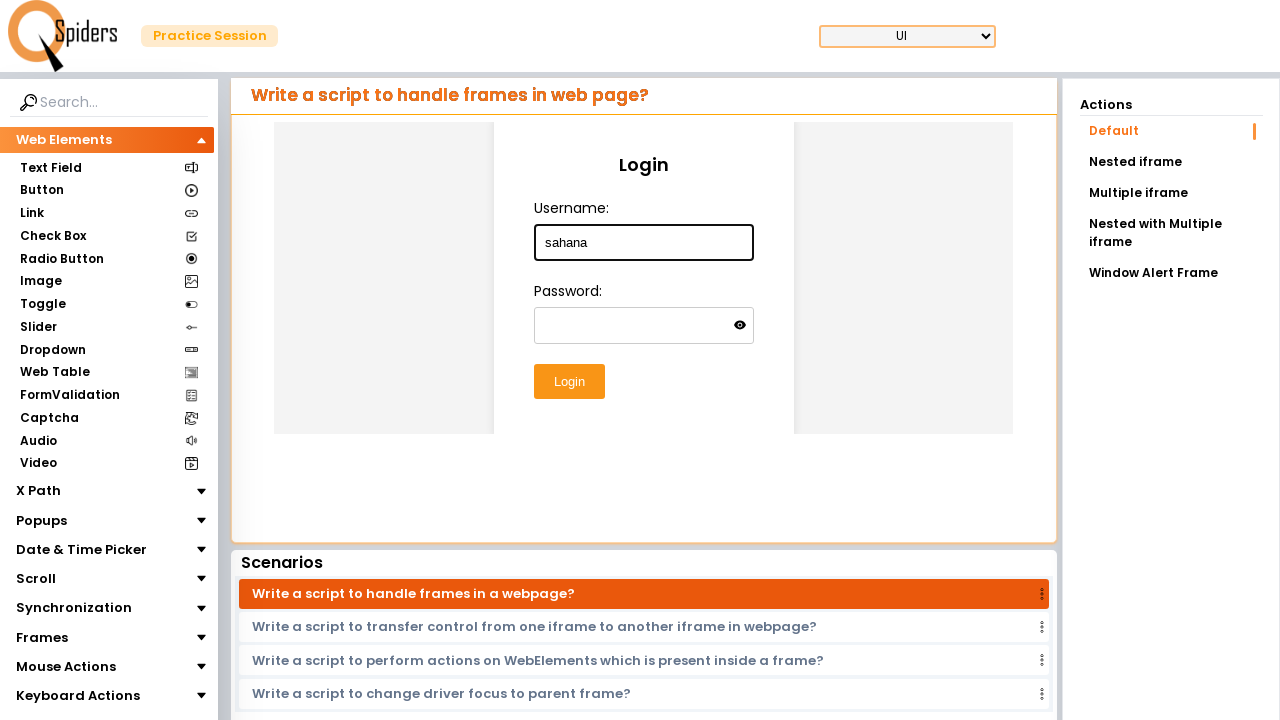

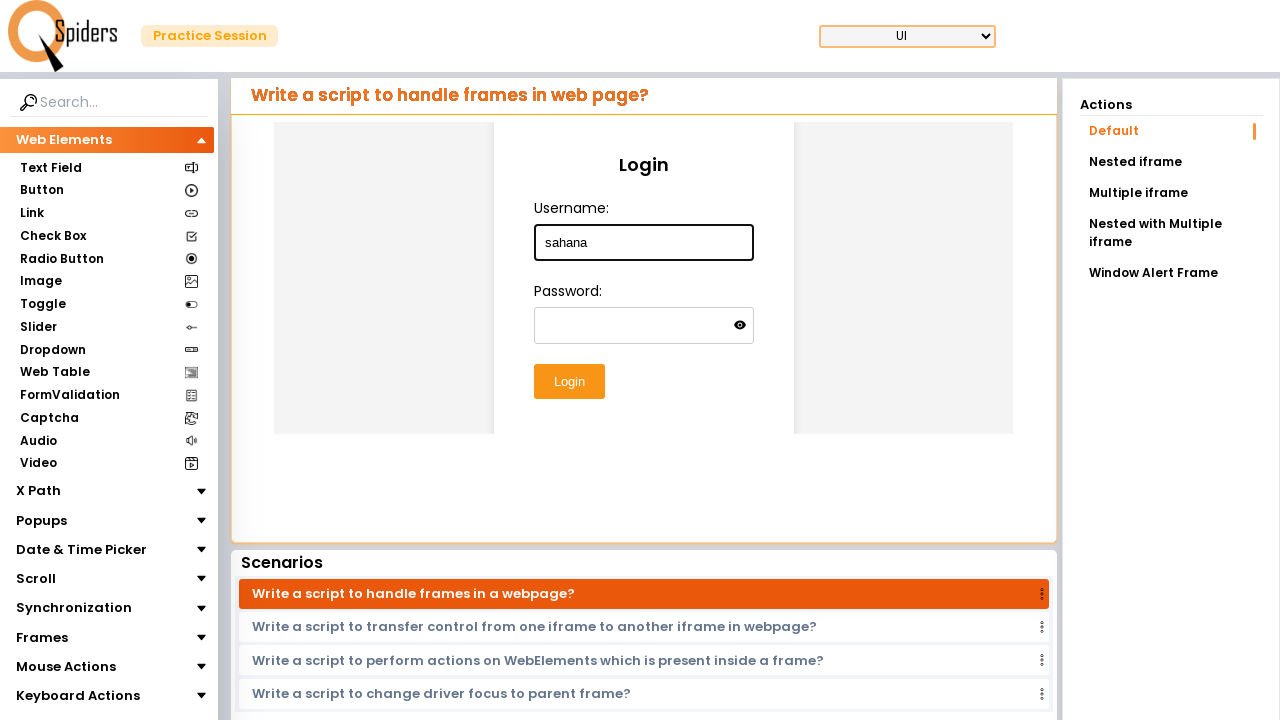